Tests keyboard input functionality by sending individual key presses (A, B, C, D) to the page

Starting URL: https://the-internet.herokuapp.com/key_presses?

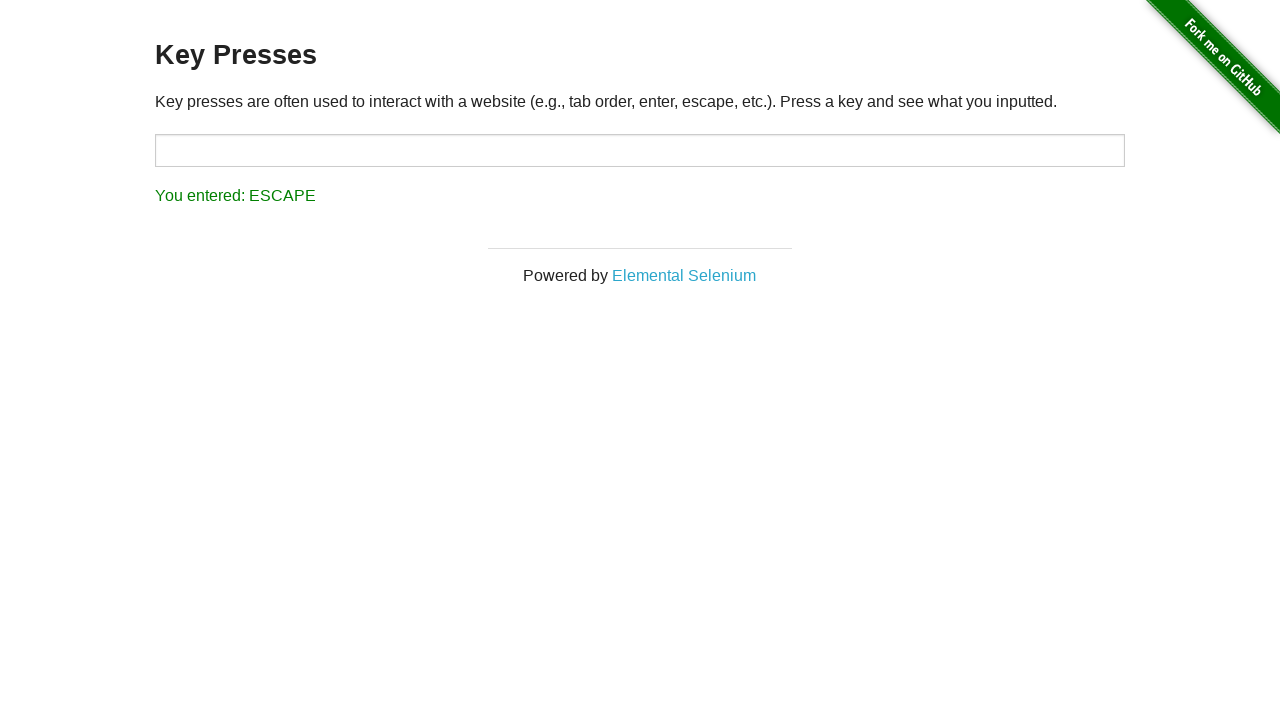

Pressed key 'A'
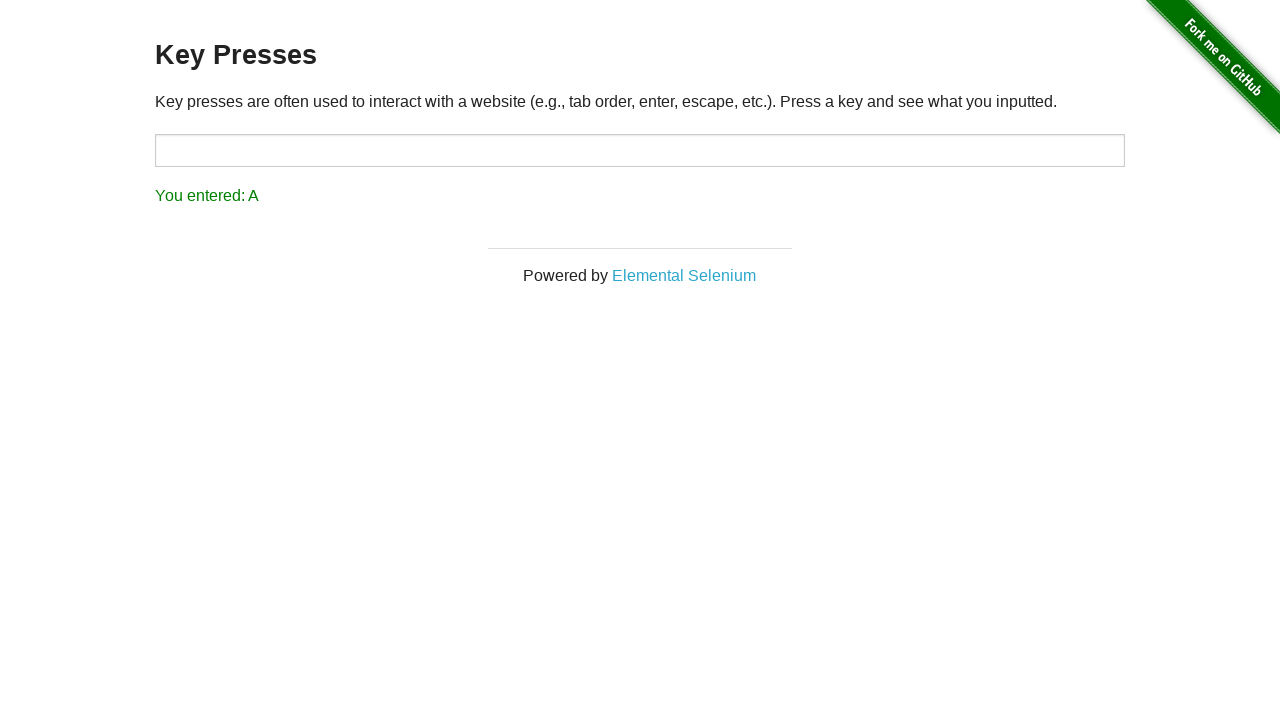

Pressed key 'B'
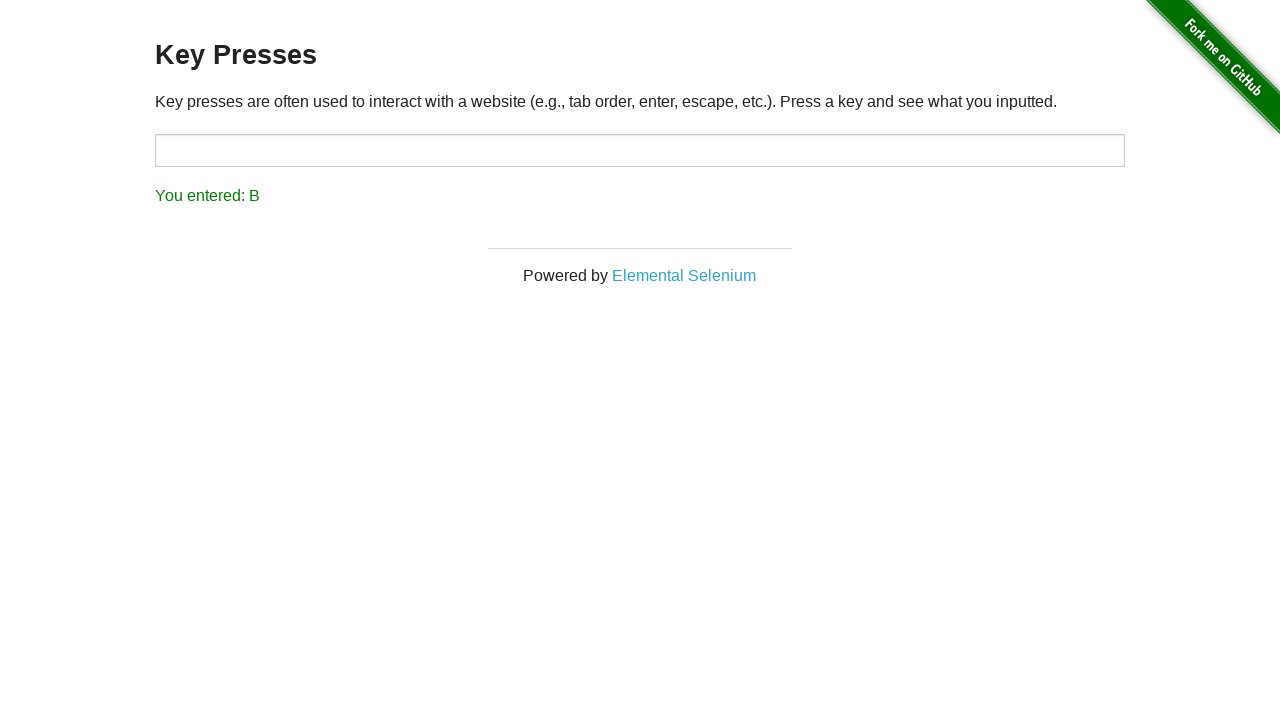

Pressed key 'C'
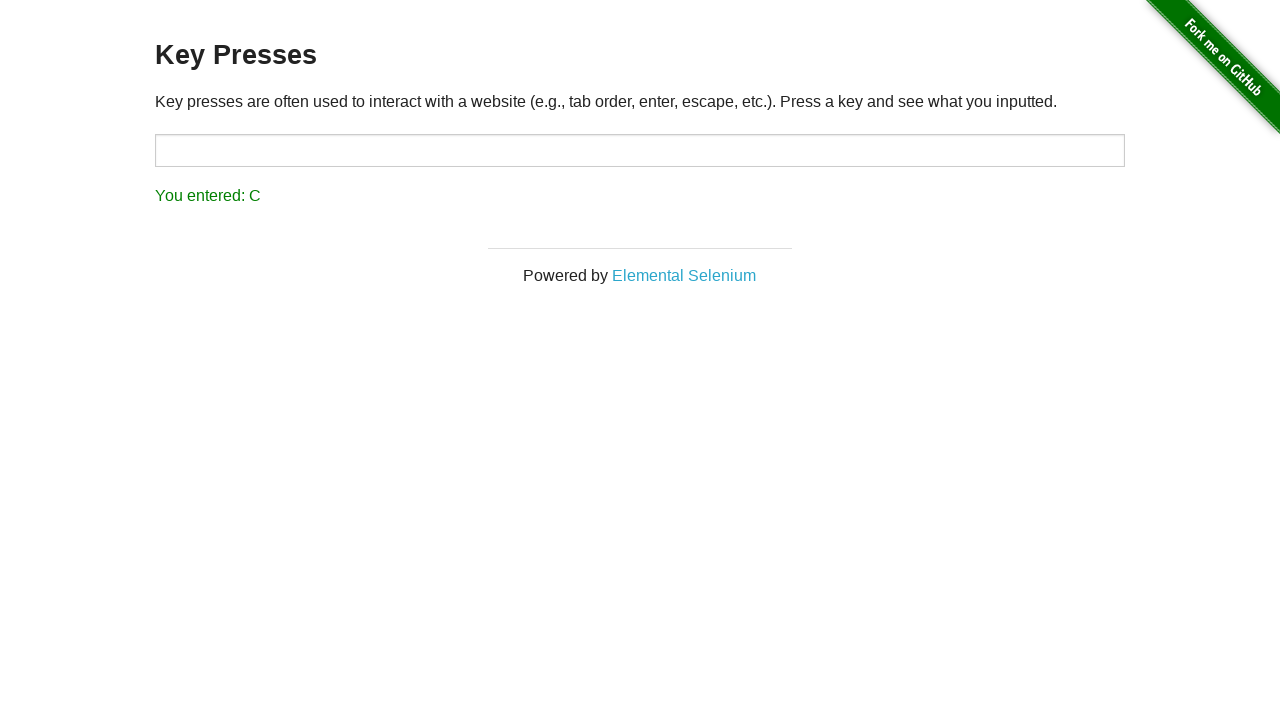

Pressed key 'D'
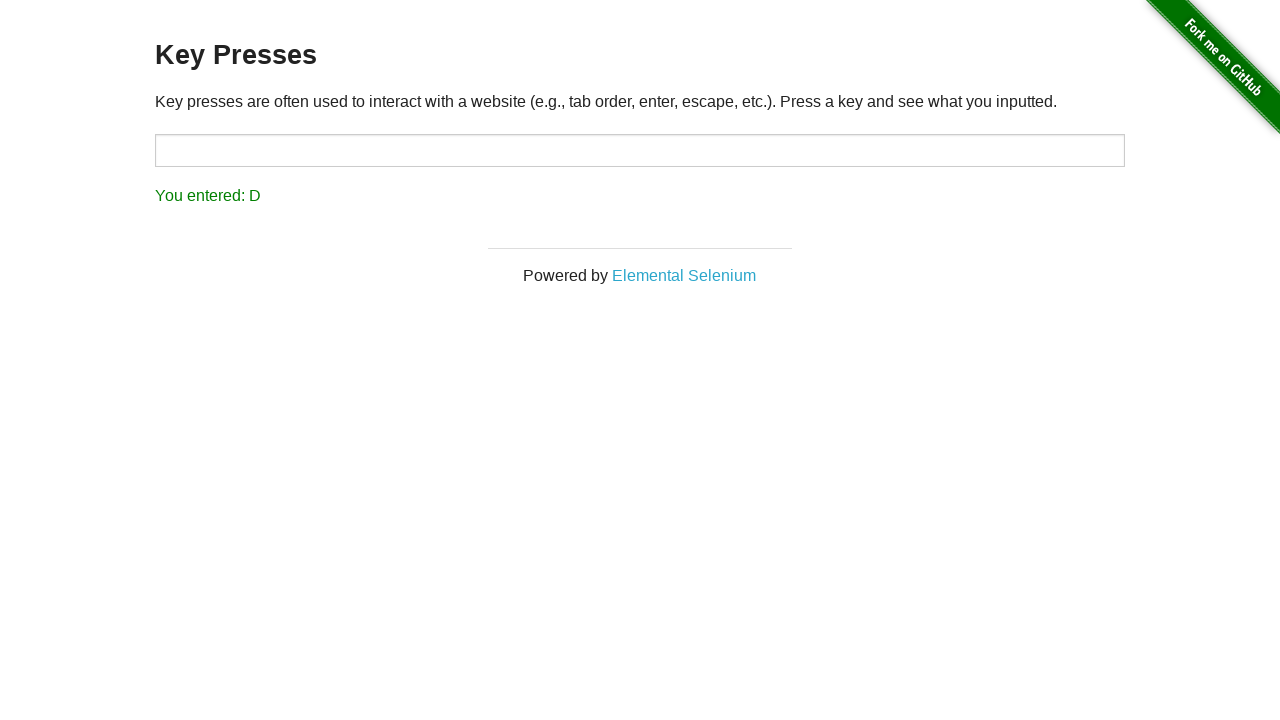

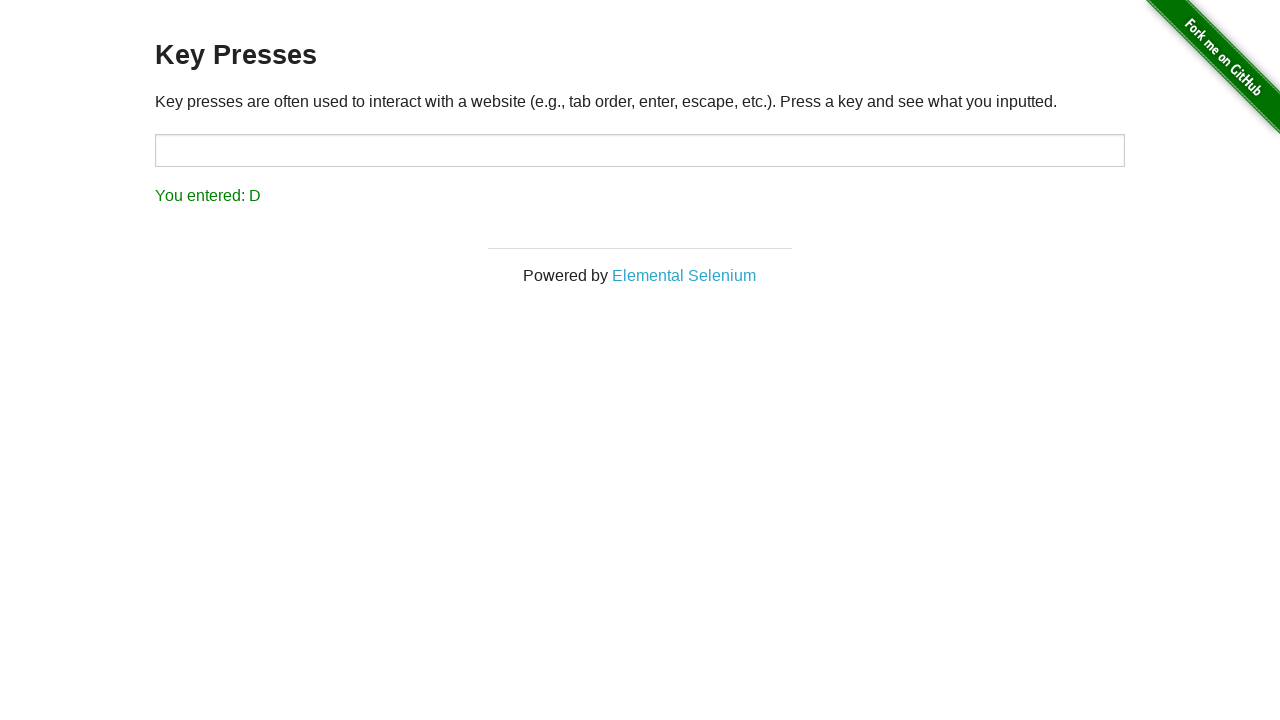